Creates a new paste on Pastebin with bash code, 10-minute expiration, Bash syntax highlighting, and a custom paste name, then verifies the page title.

Starting URL: https://pastebin.com

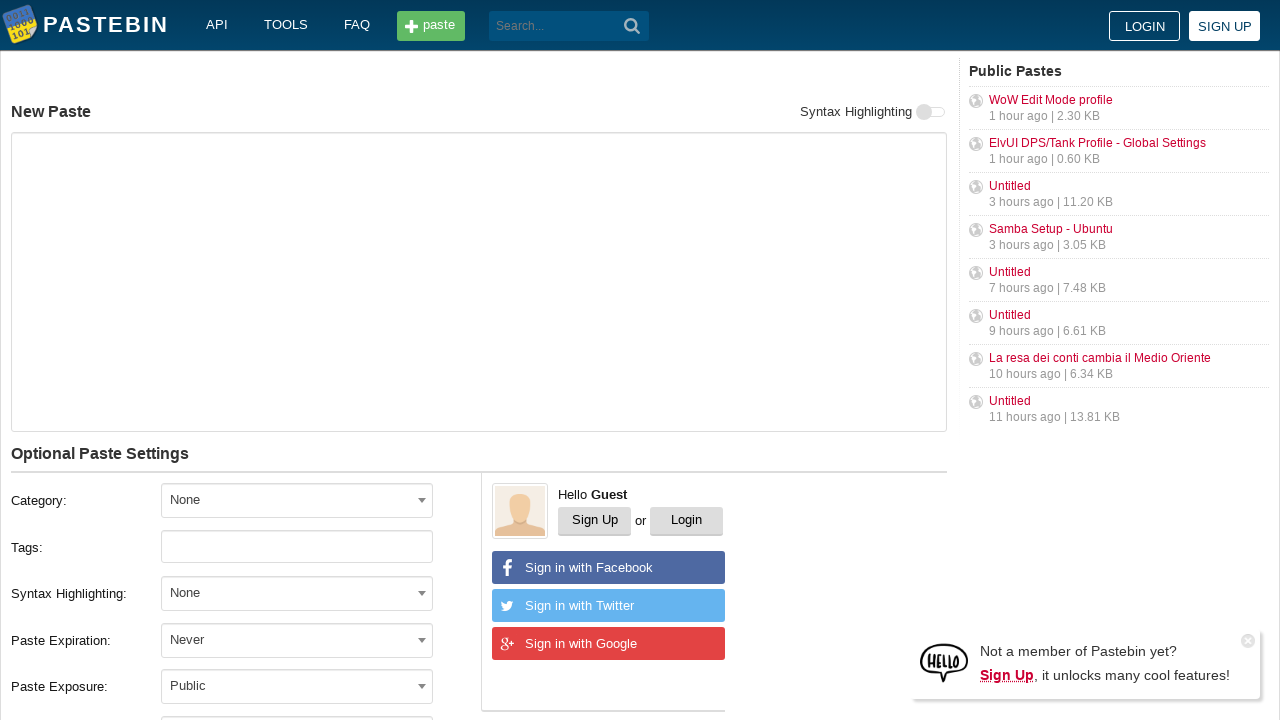

Waited for page to load (domcontentloaded)
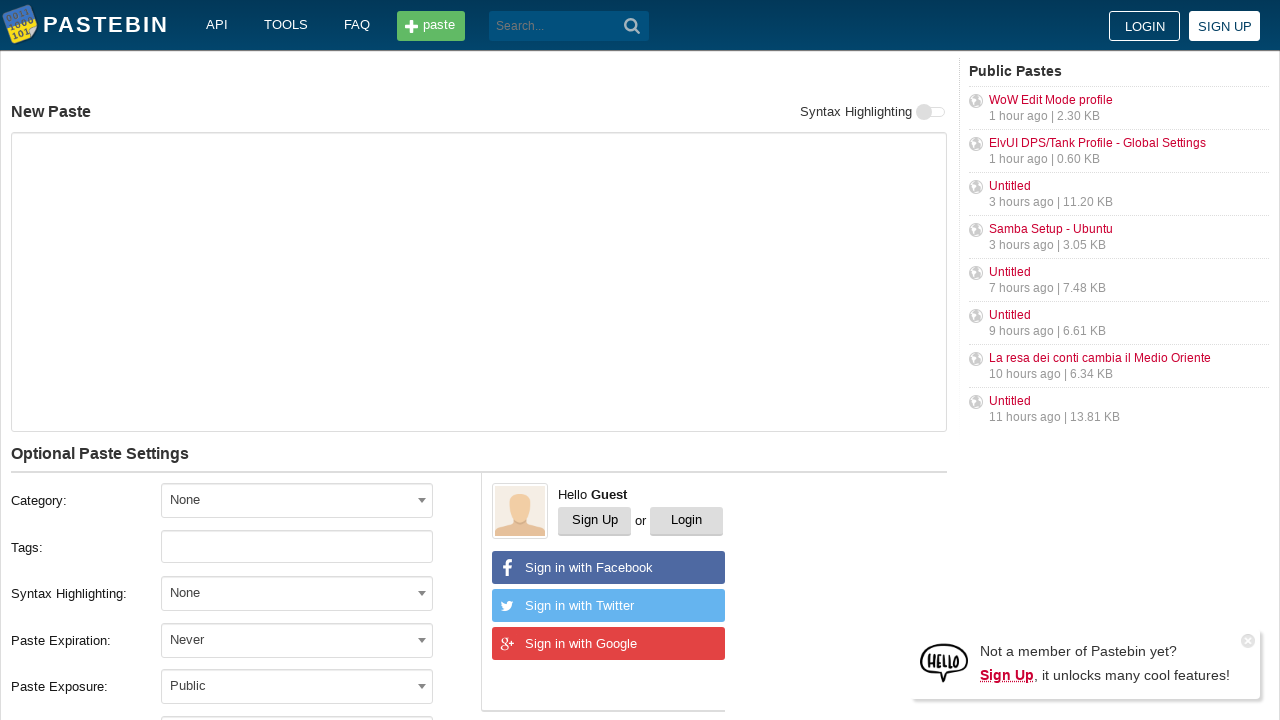

Filled textarea with bash code on #postform-text
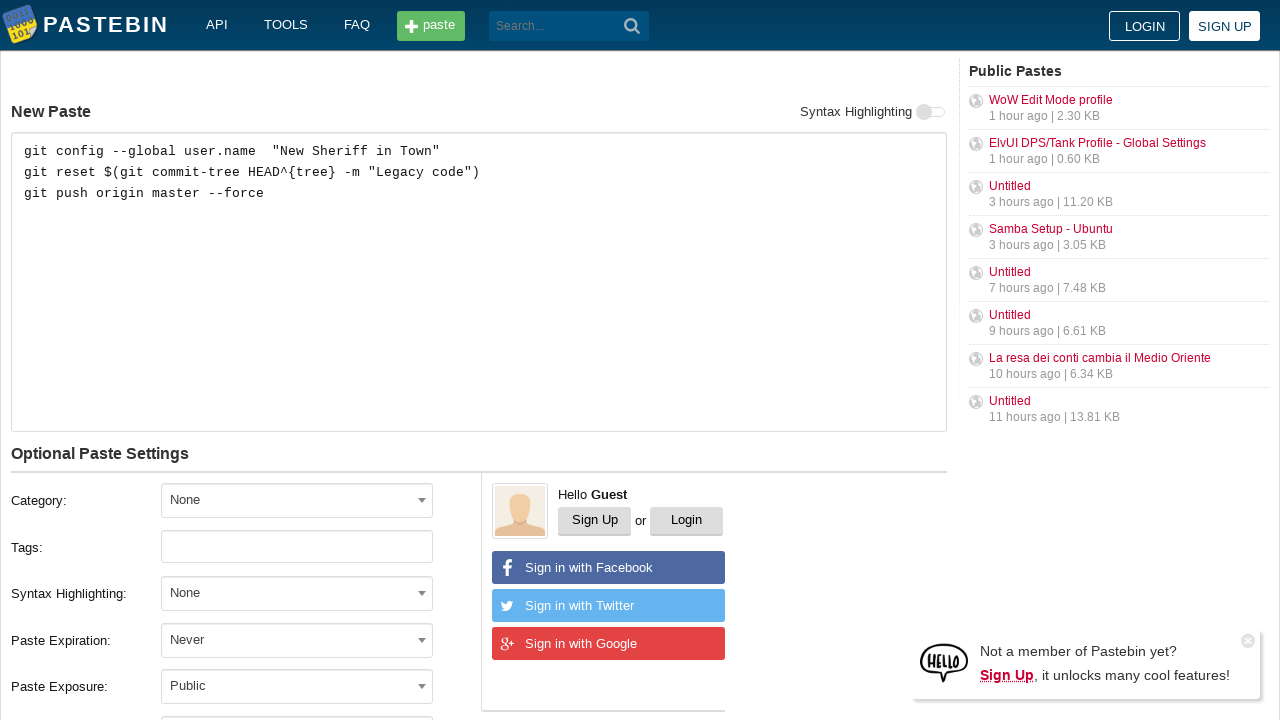

Clicked expiration dropdown at (297, 640) on span#select2-postform-expiration-container
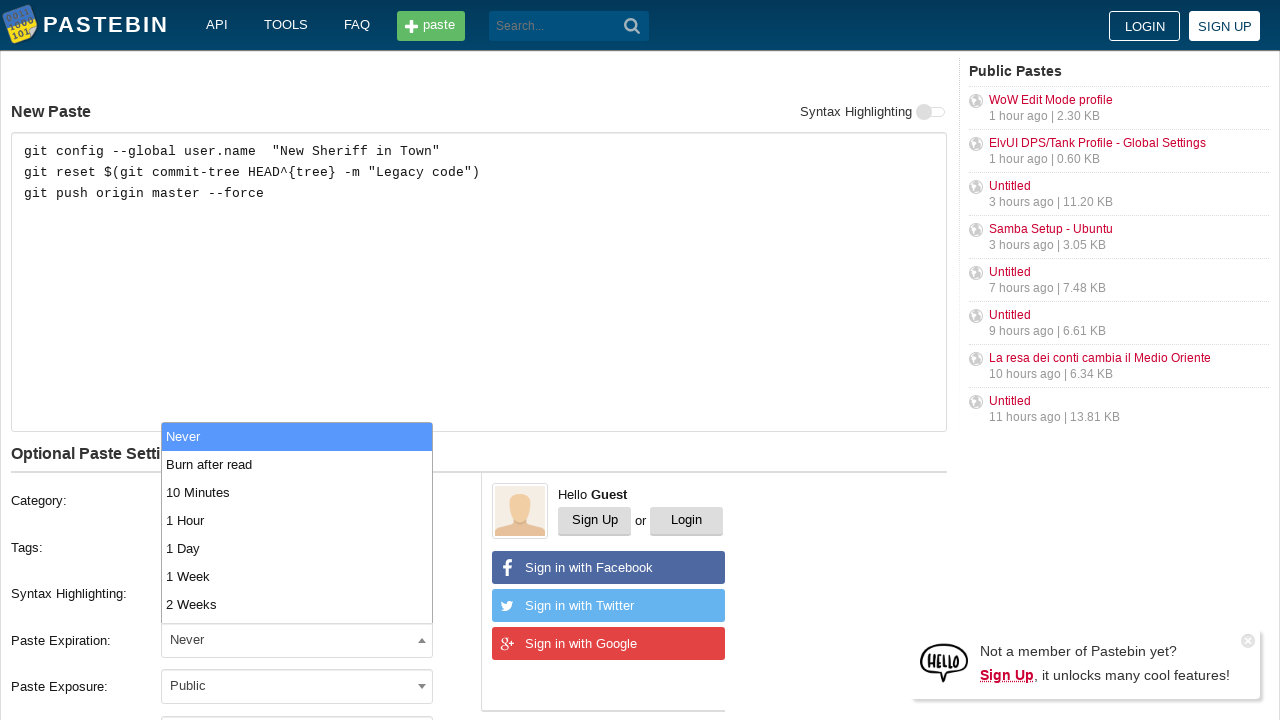

Selected 10 Minutes expiration at (297, 492) on li:has-text('10 Minutes')
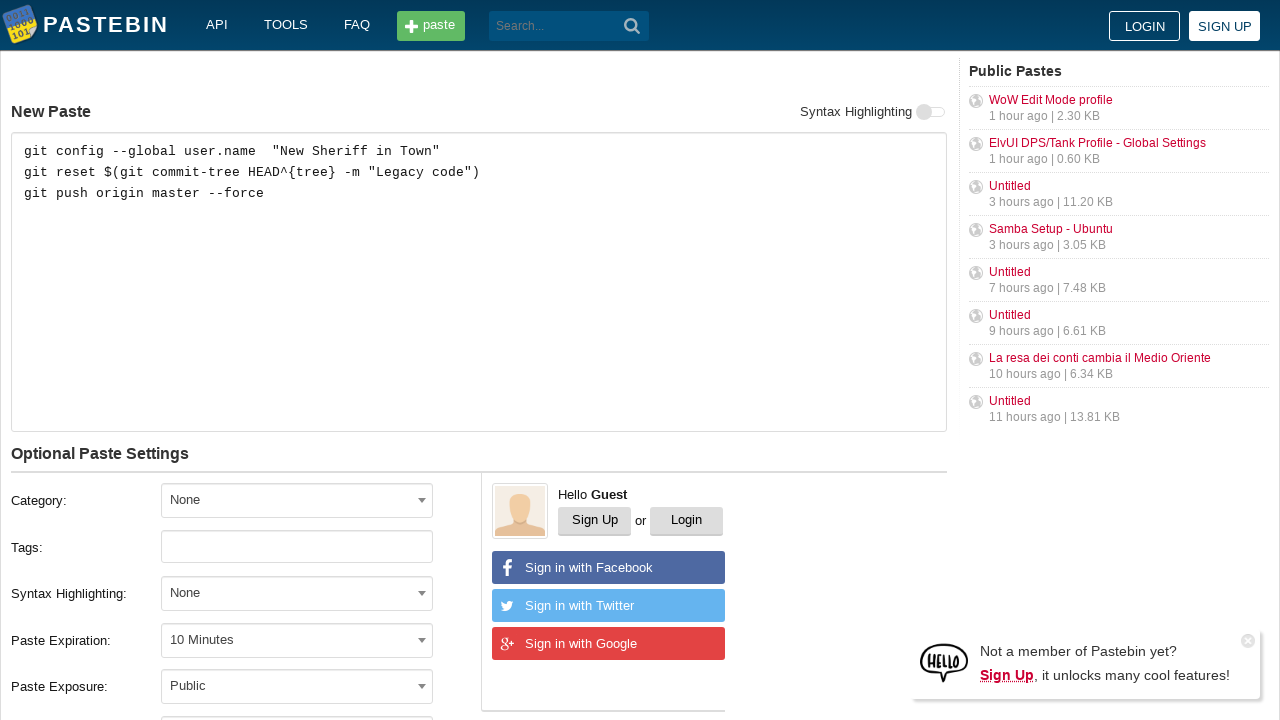

Clicked syntax highlighting dropdown at (297, 593) on span#select2-postform-format-container
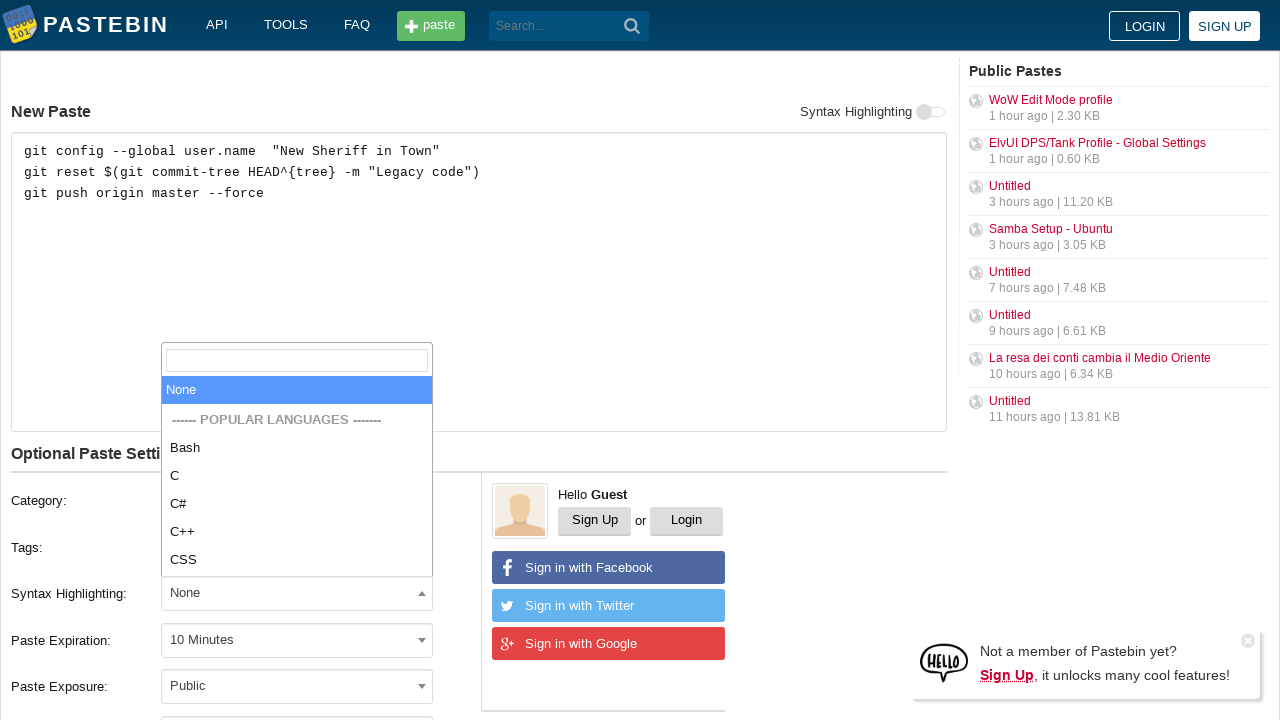

Selected Bash syntax highlighting at (297, 548) on li:has-text('Bash')
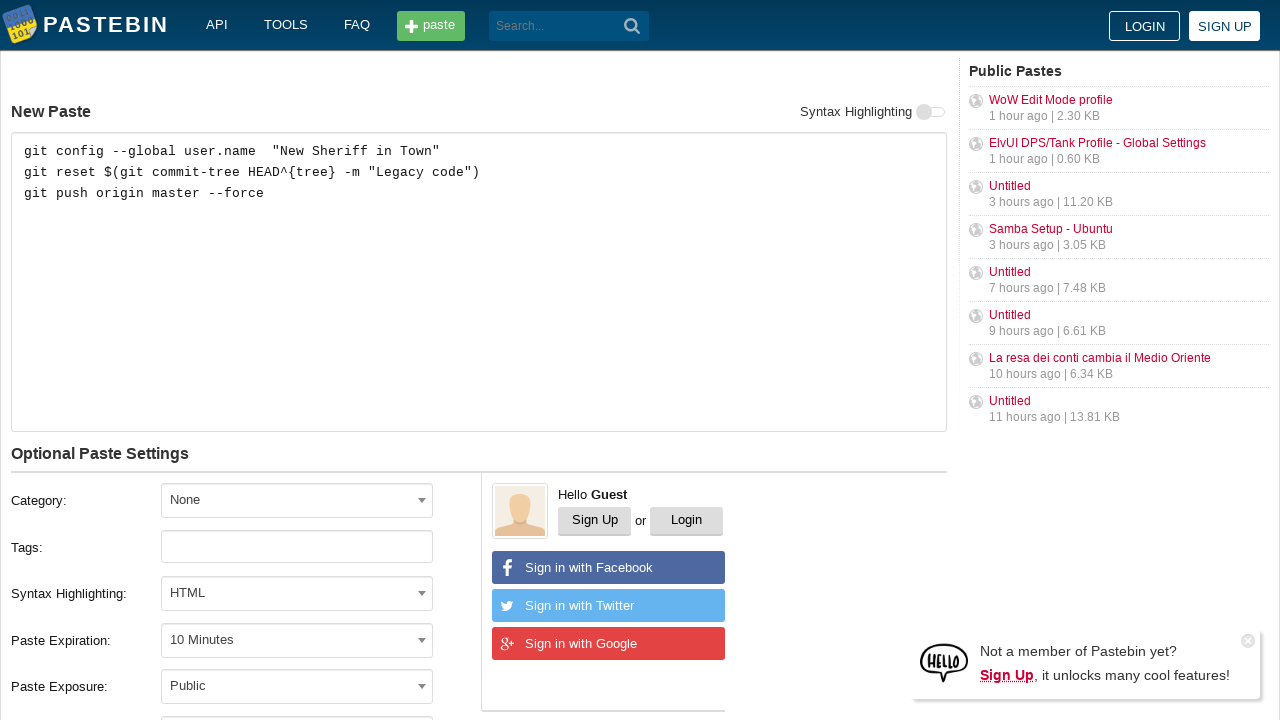

Filled paste name with 'how to gain dominance among developers' on #postform-name
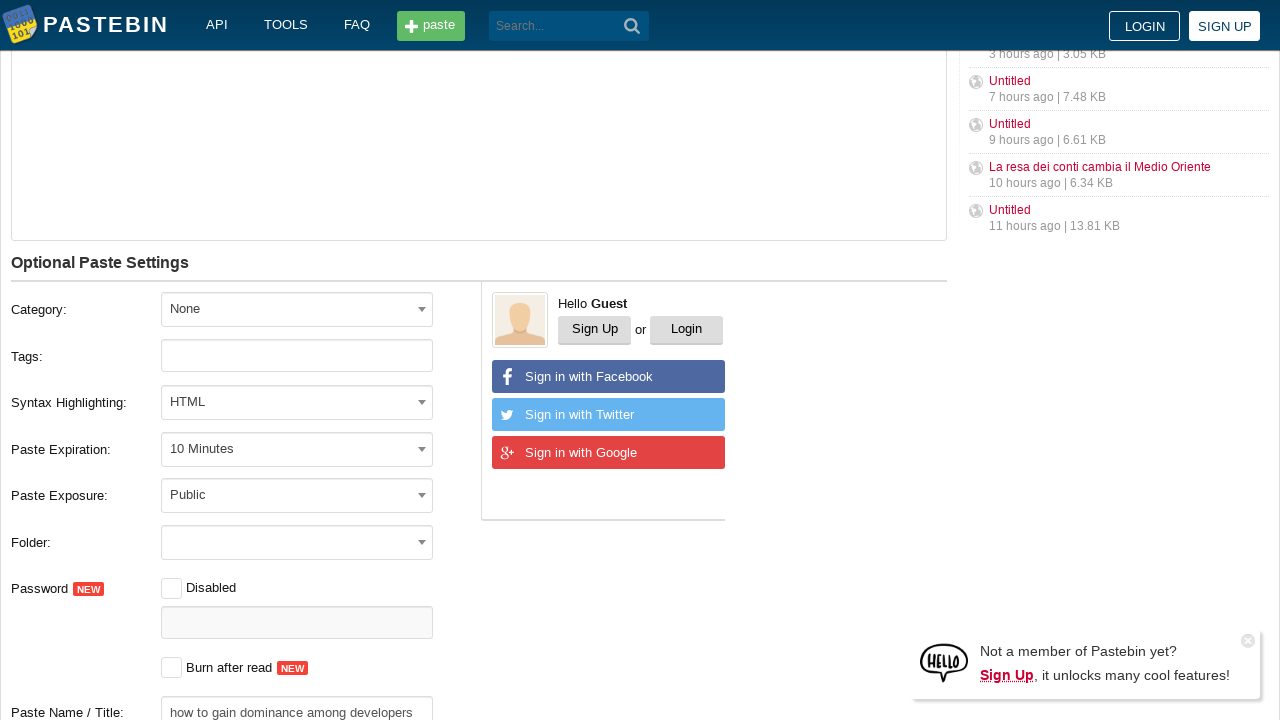

Clicked submit button to create new paste at (632, 26) on button[type='submit']
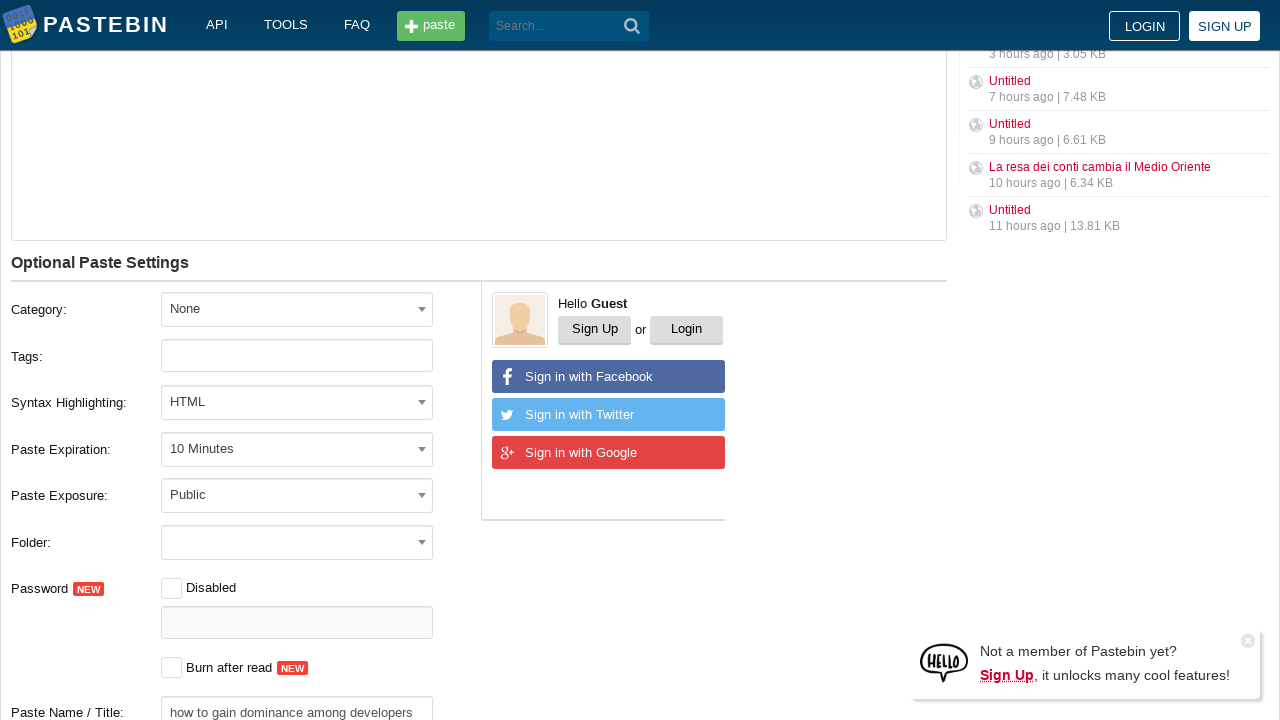

Waited for new paste page to load (domcontentloaded)
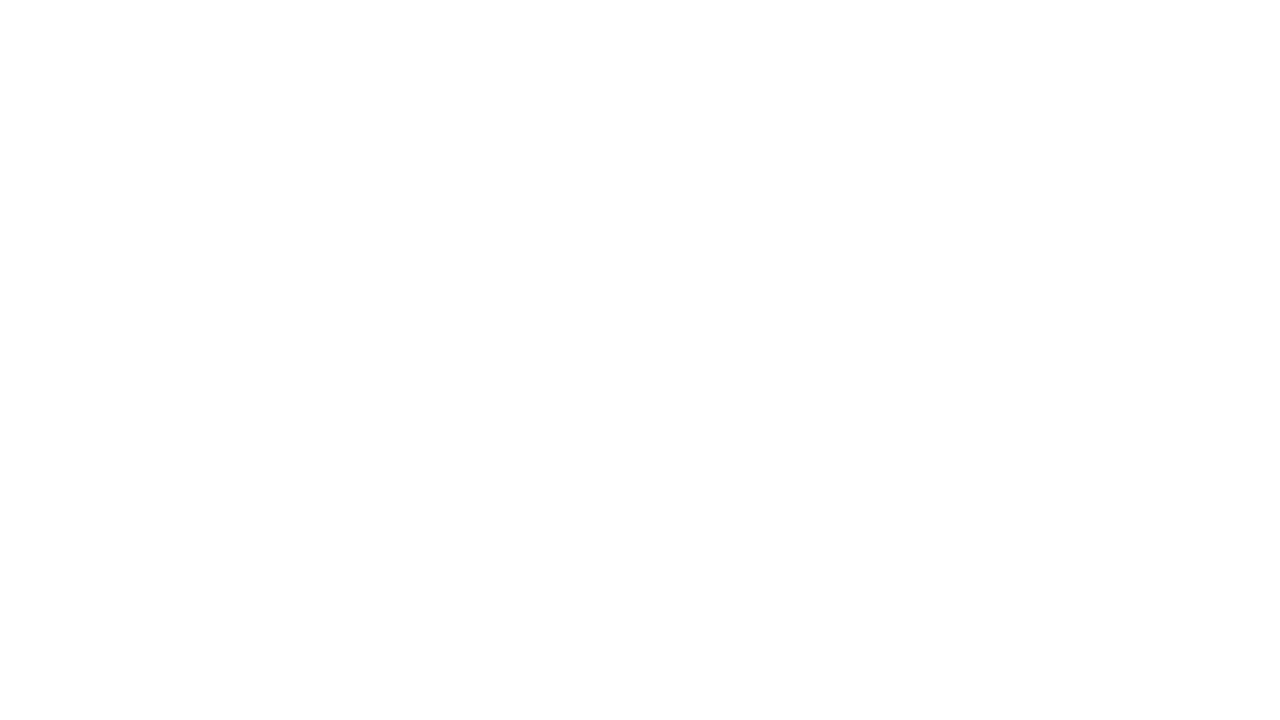

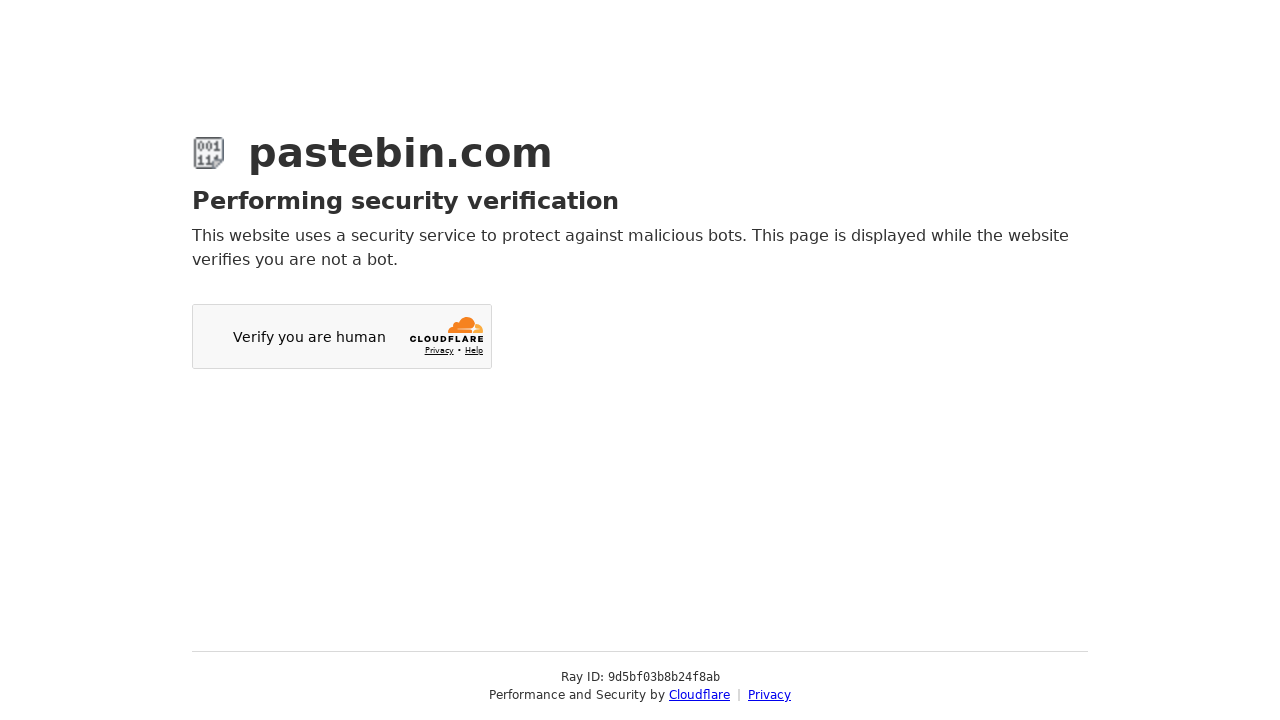